Tests language switching functionality by clicking English language option, verifying navigation text shows "About Us", then switching to Russian and verifying it shows "О нас"

Starting URL: https://zetreex.com/

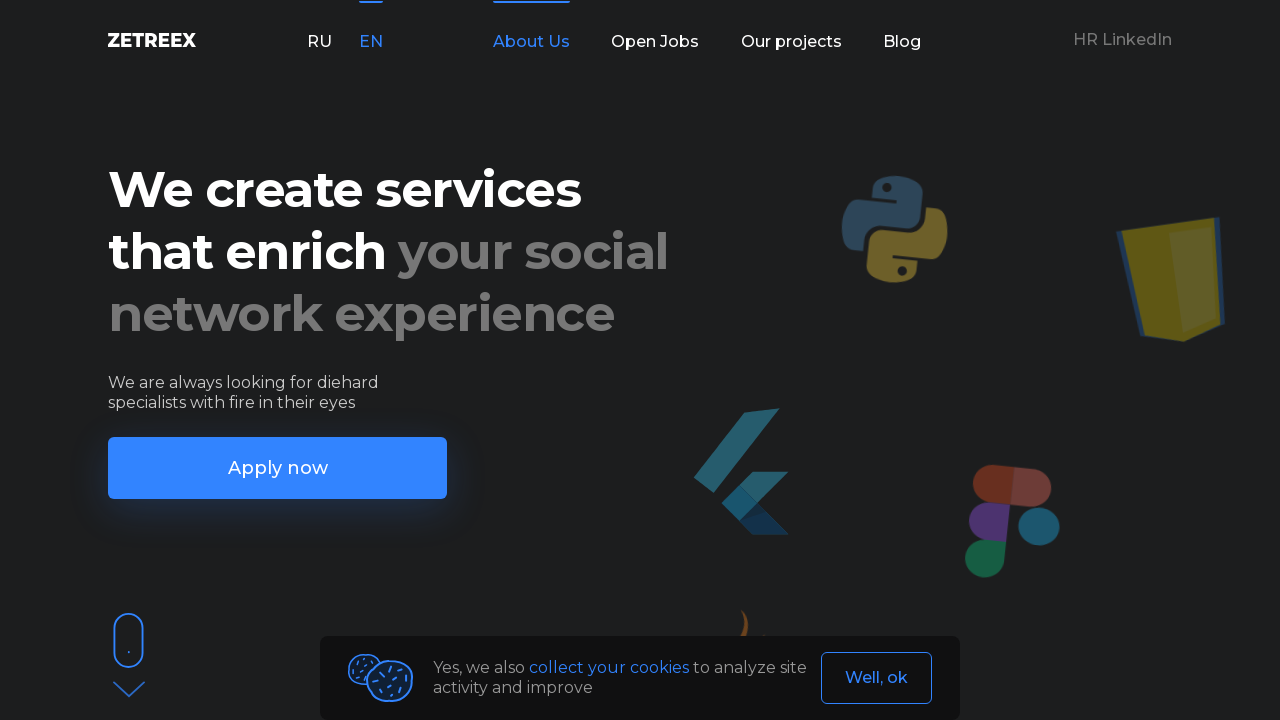

Clicked English language option at (371, 42) on xpath=//*[@id='app']/header/div/div/div[1]/div[2]/p
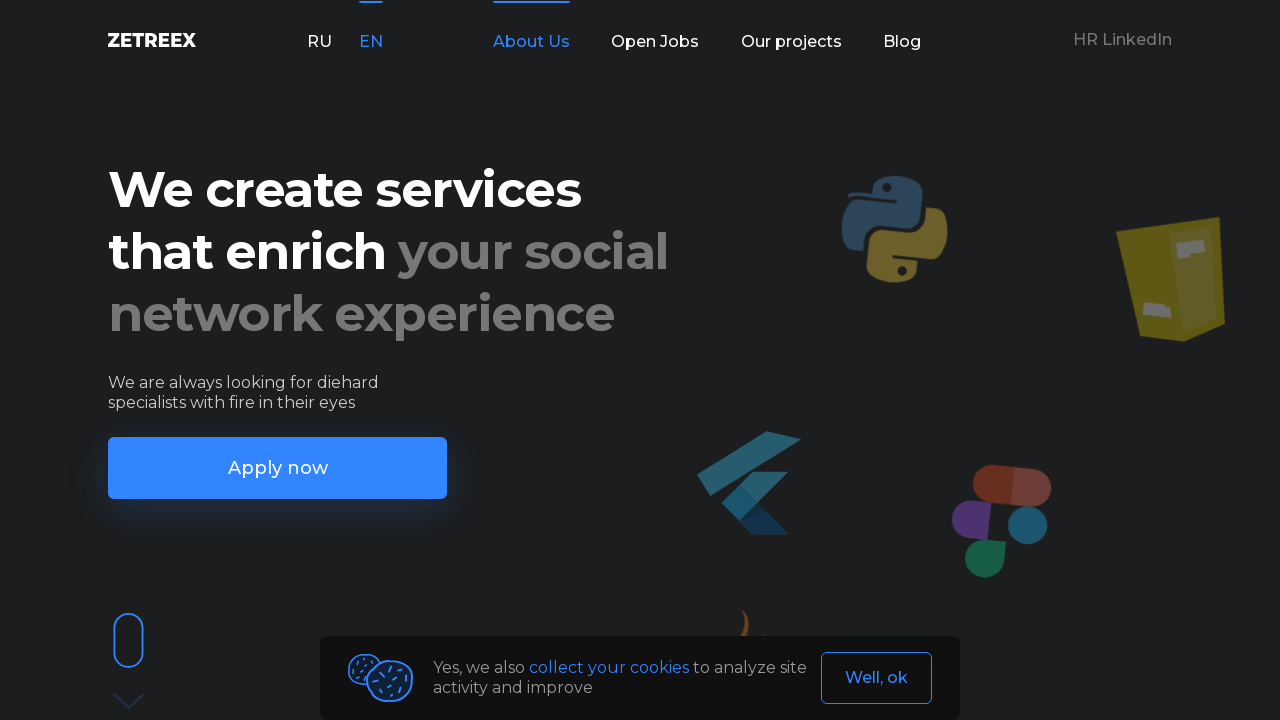

Waited for English navigation text to load
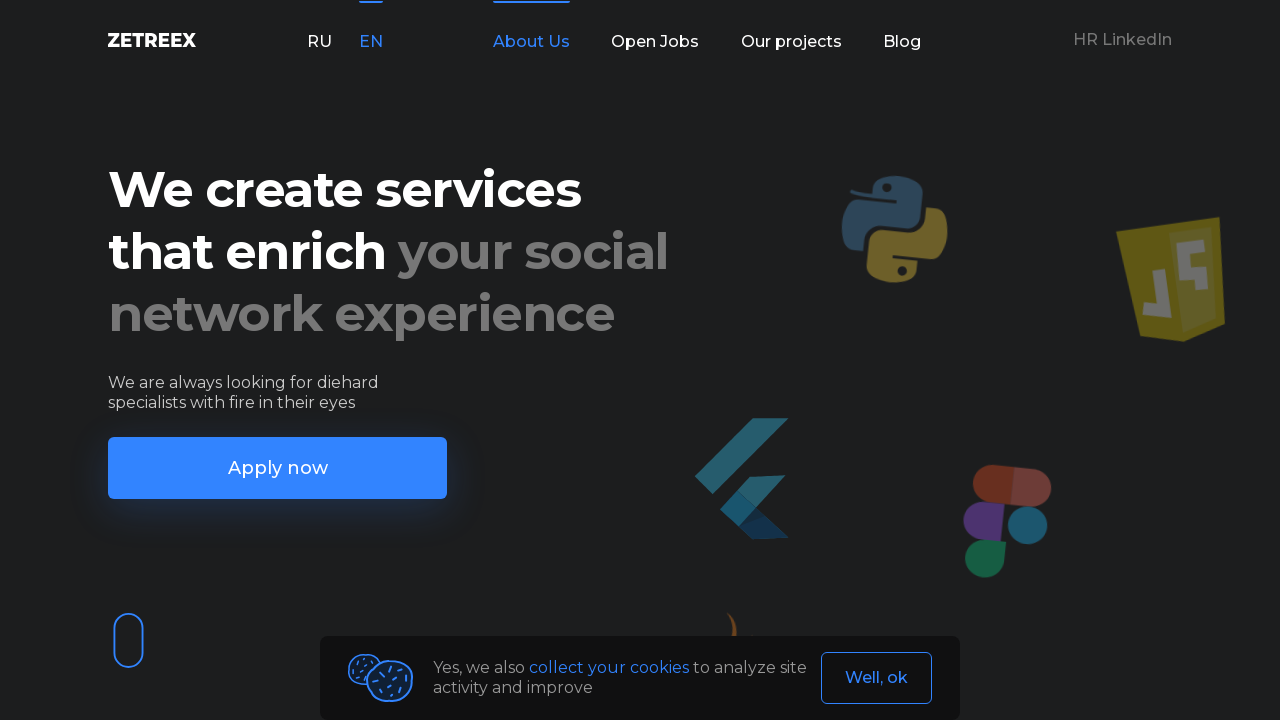

Verified navigation text shows 'About Us' in English
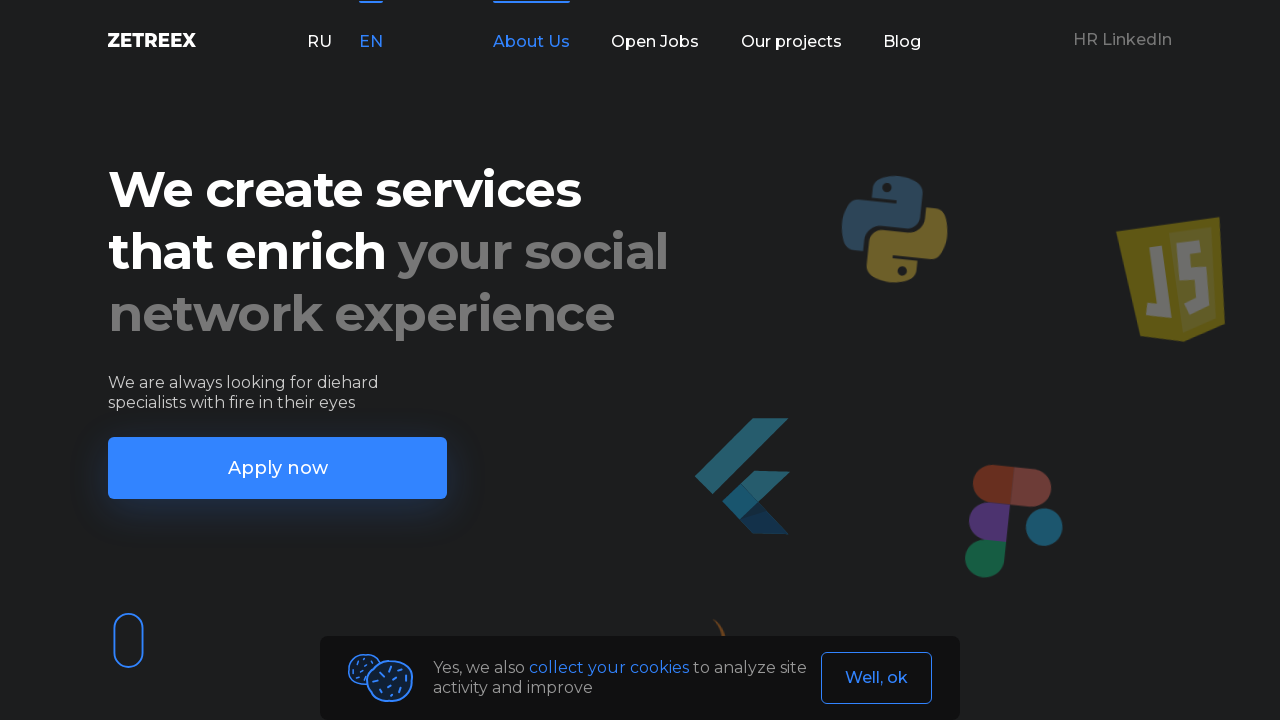

Clicked Russian language option at (319, 42) on xpath=//*[@id='app']/header/div/div/div[1]/div[1]/p
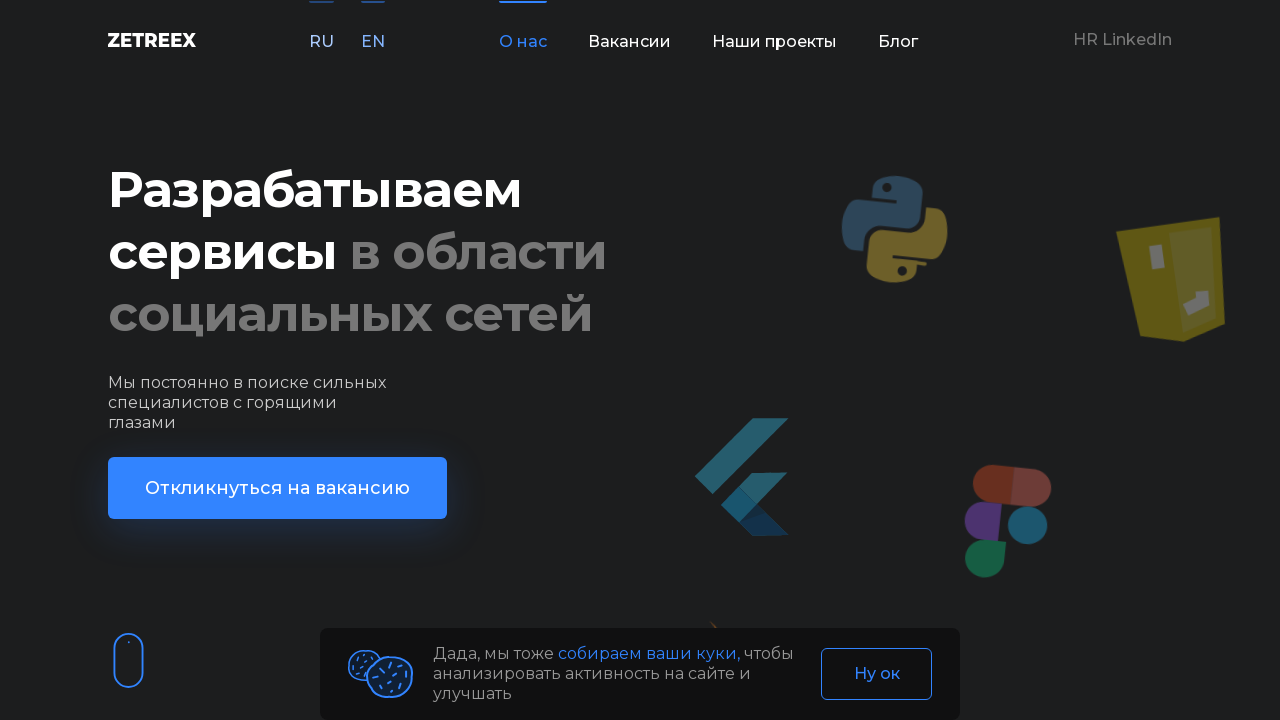

Waited for Russian navigation text to load
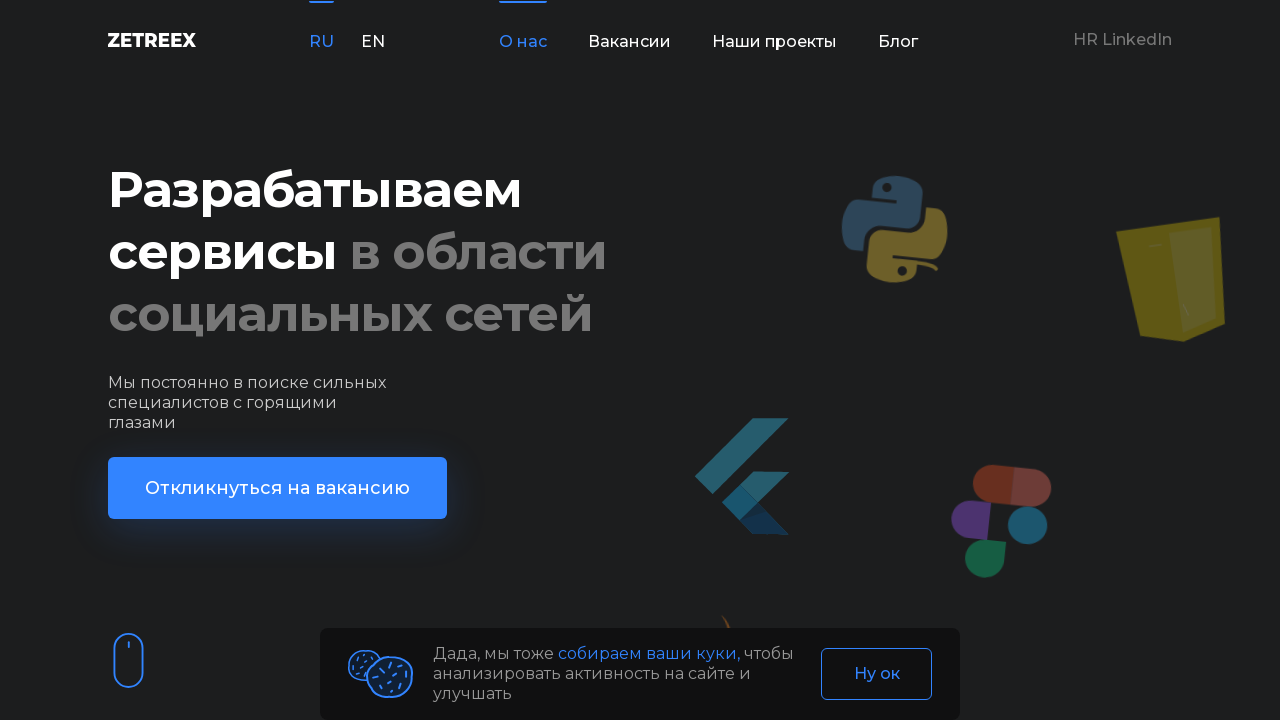

Verified navigation text shows 'О нас' in Russian
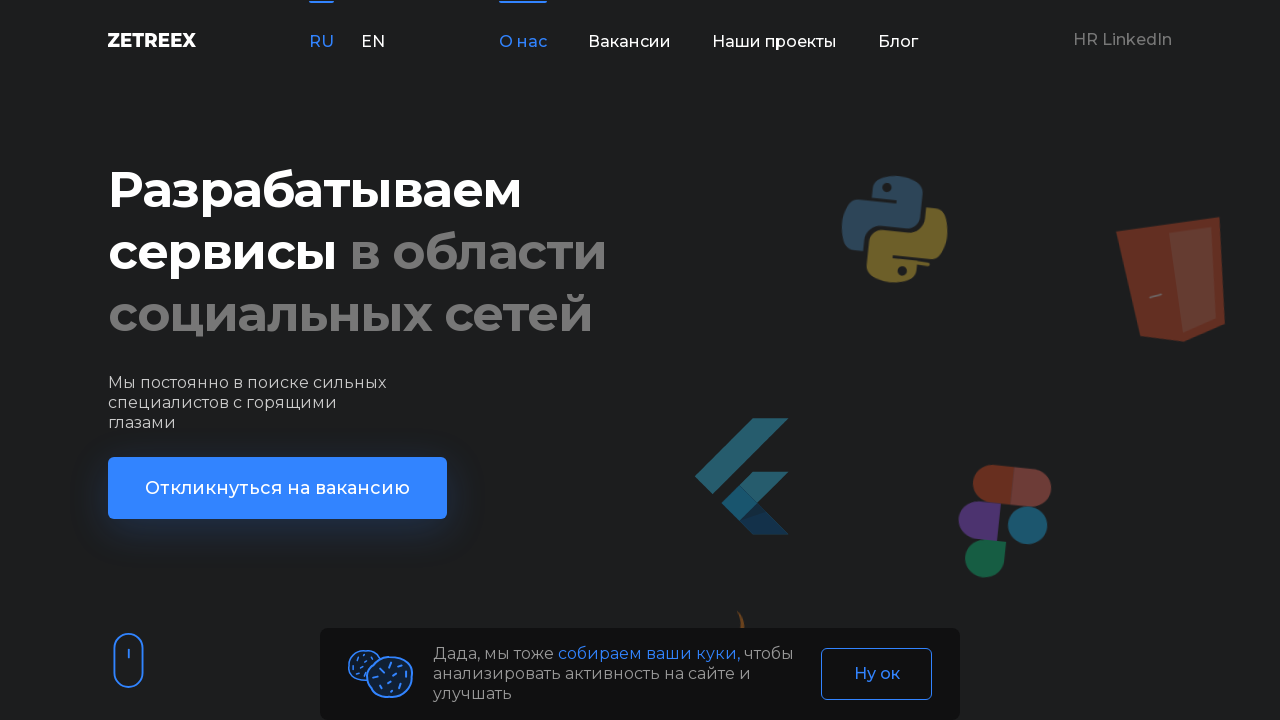

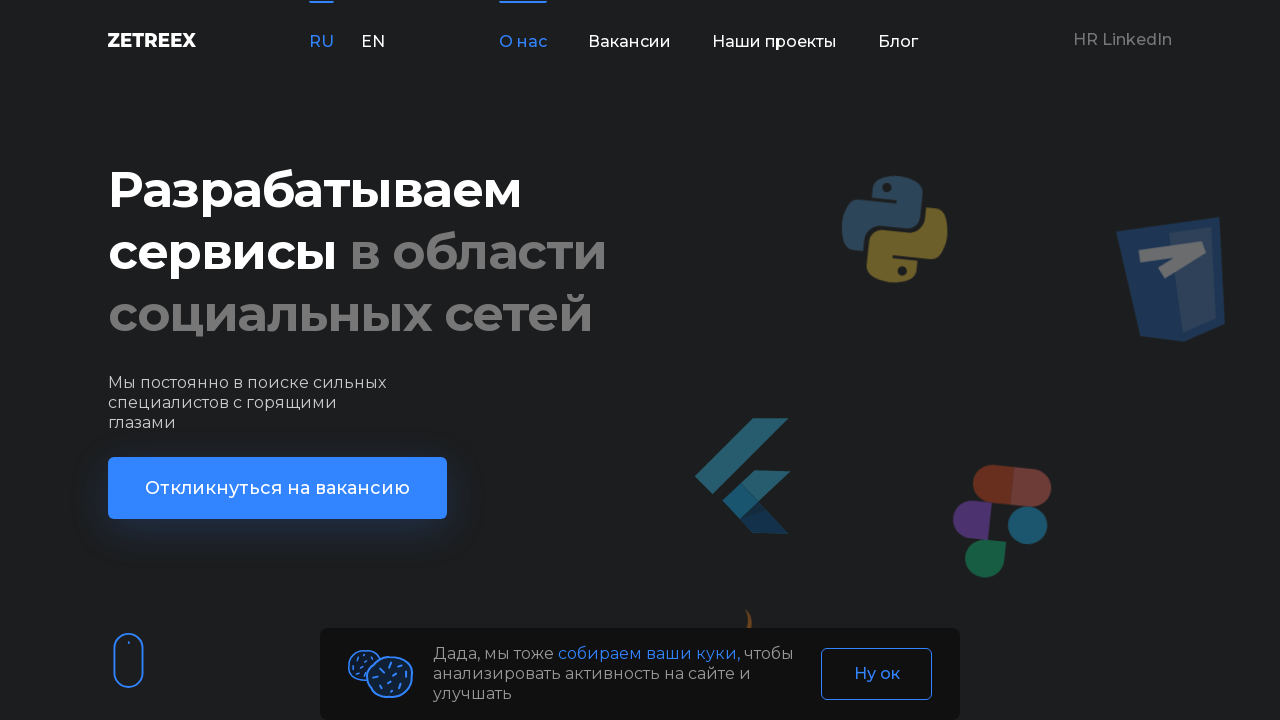